Navigates to sentia.in website and verifies the page loads by checking the page title and URL protocol

Starting URL: http://www.sentia.in/

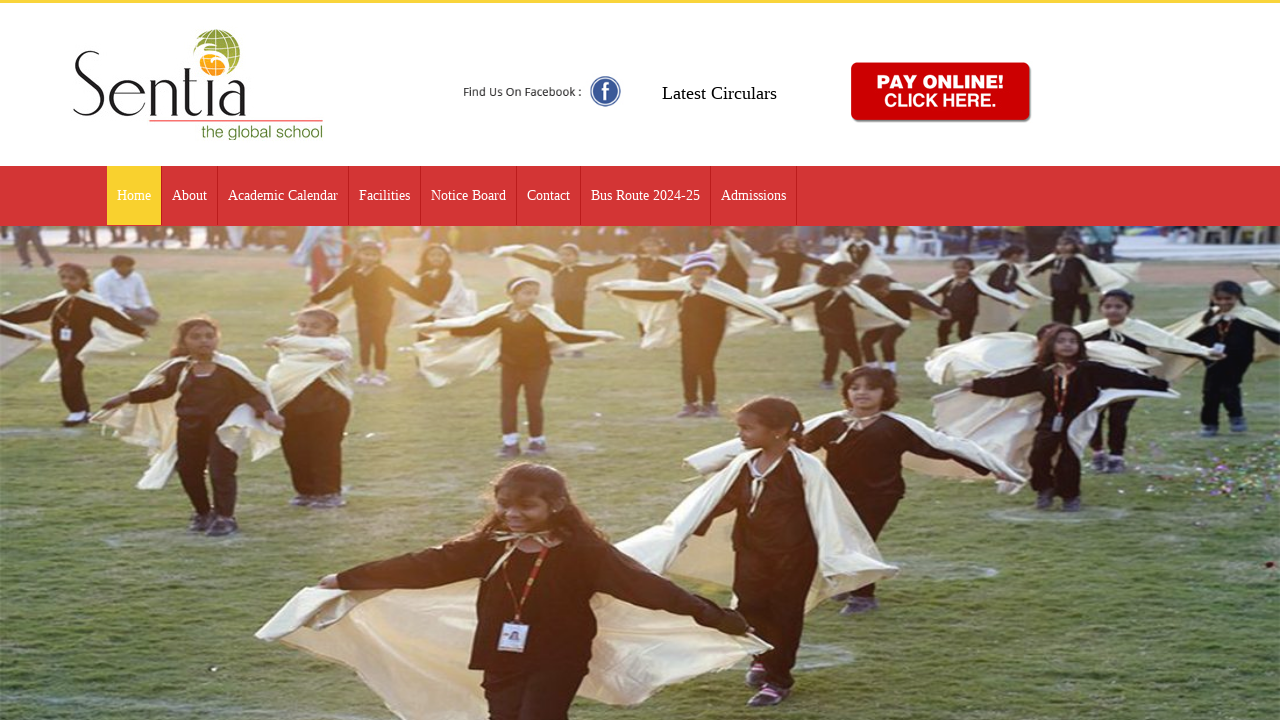

Waited for page to load with domcontentloaded state
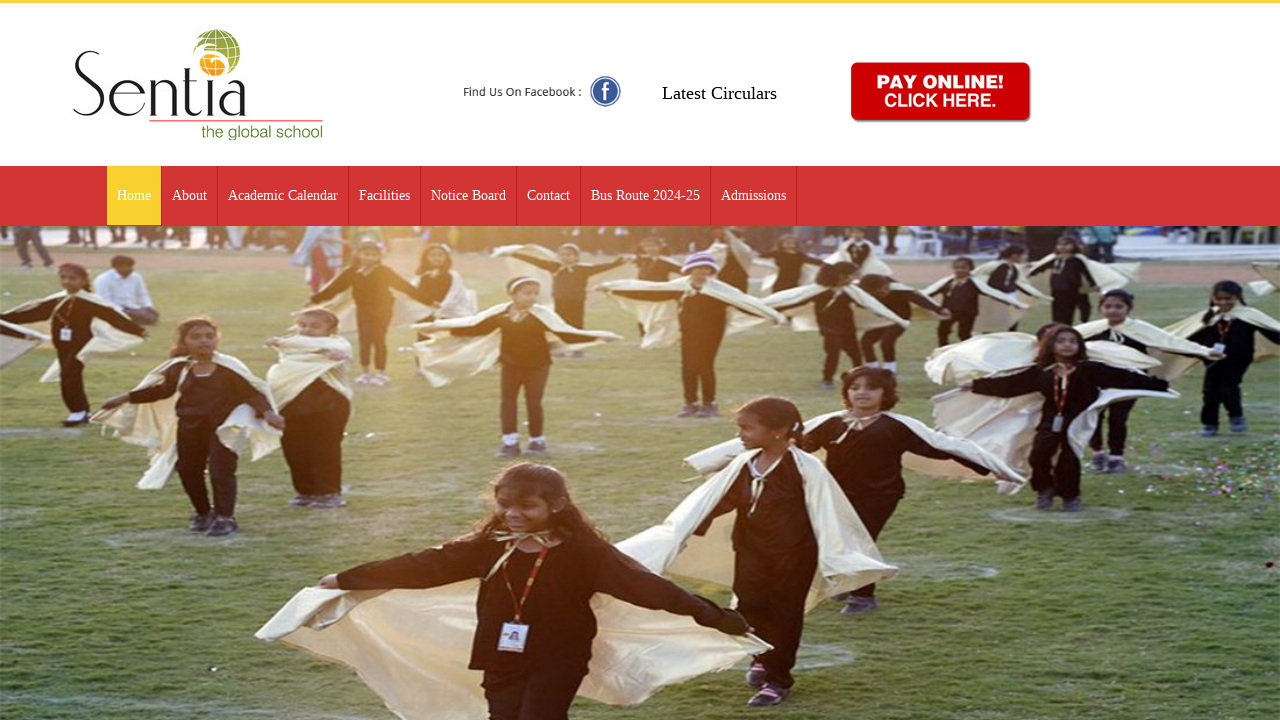

Retrieved page title: Sentia
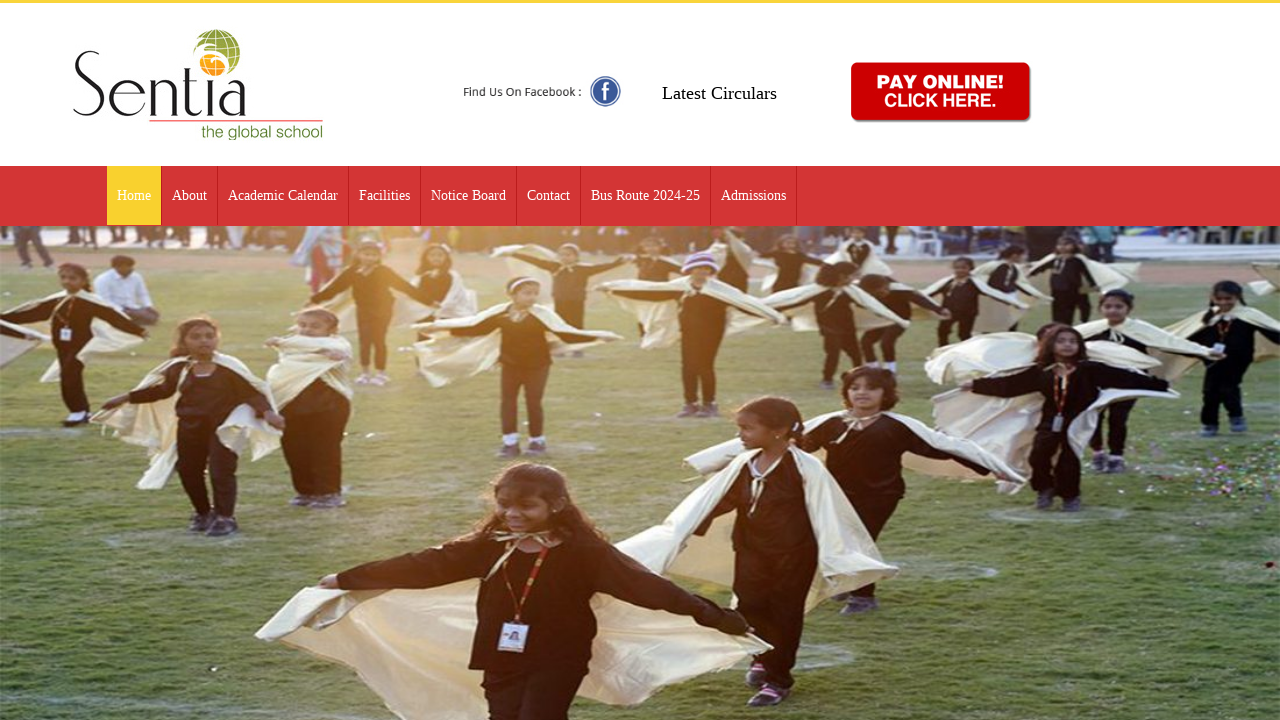

Retrieved current URL: http://www.sentia.in/
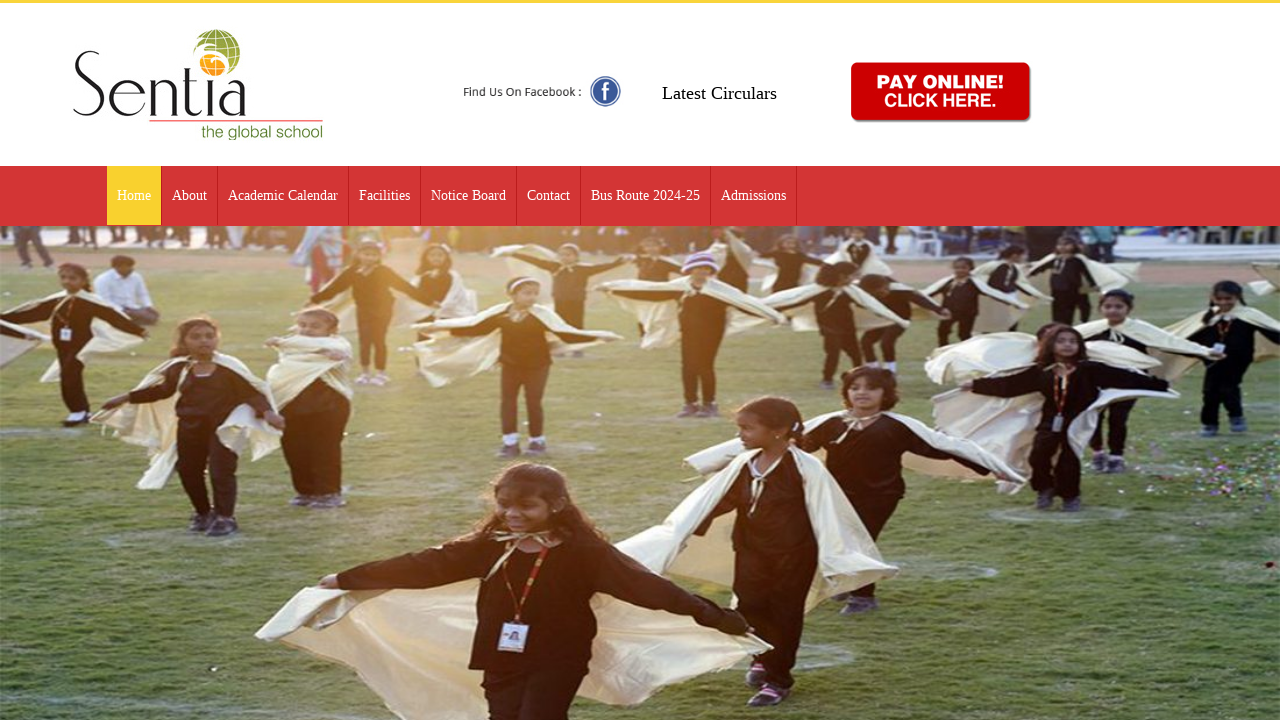

Verified site is unsecured (HTTP)
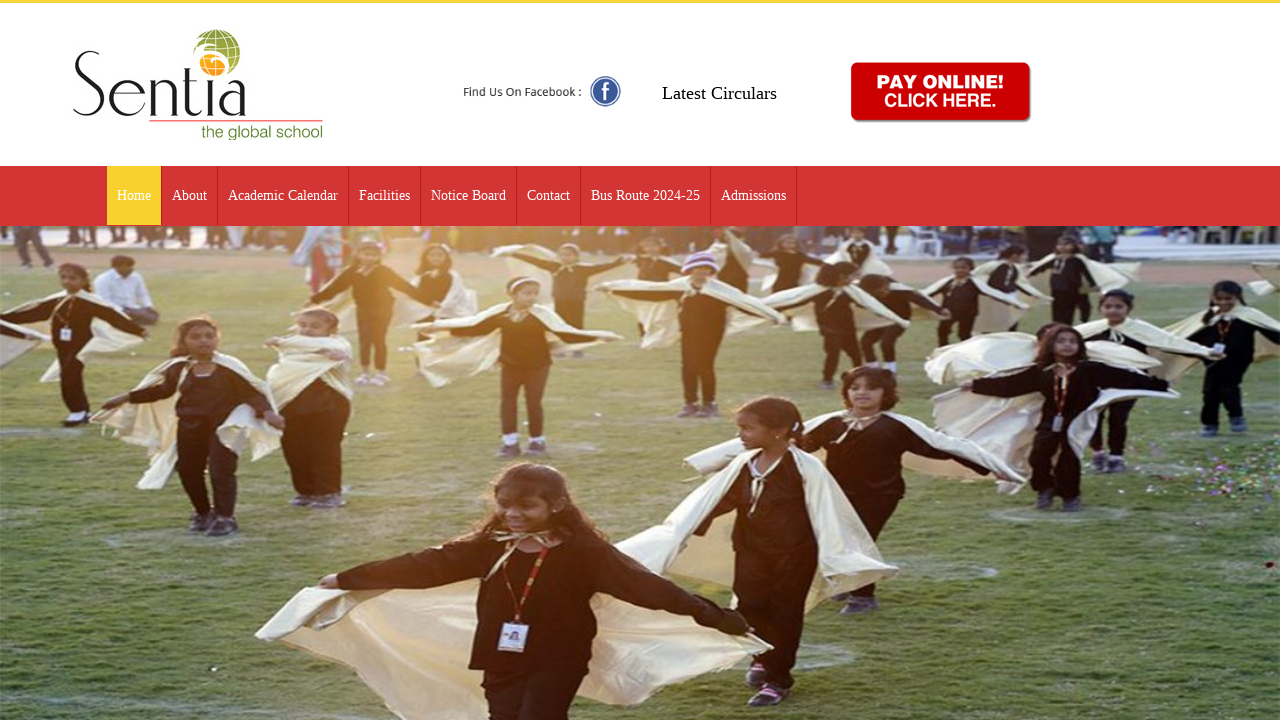

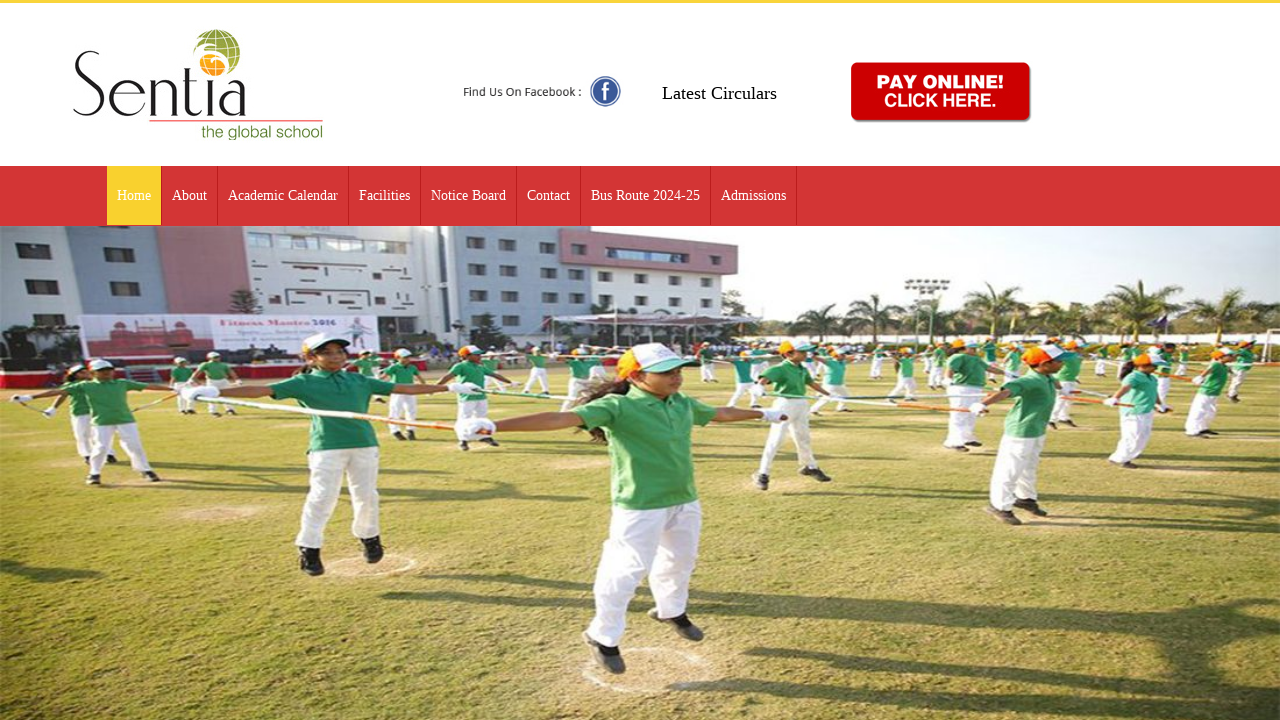